Tests keyboard shortcut functionality by performing a Ctrl+A (select all) action on the page

Starting URL: https://learn.letskodeit.com/p/practice#top

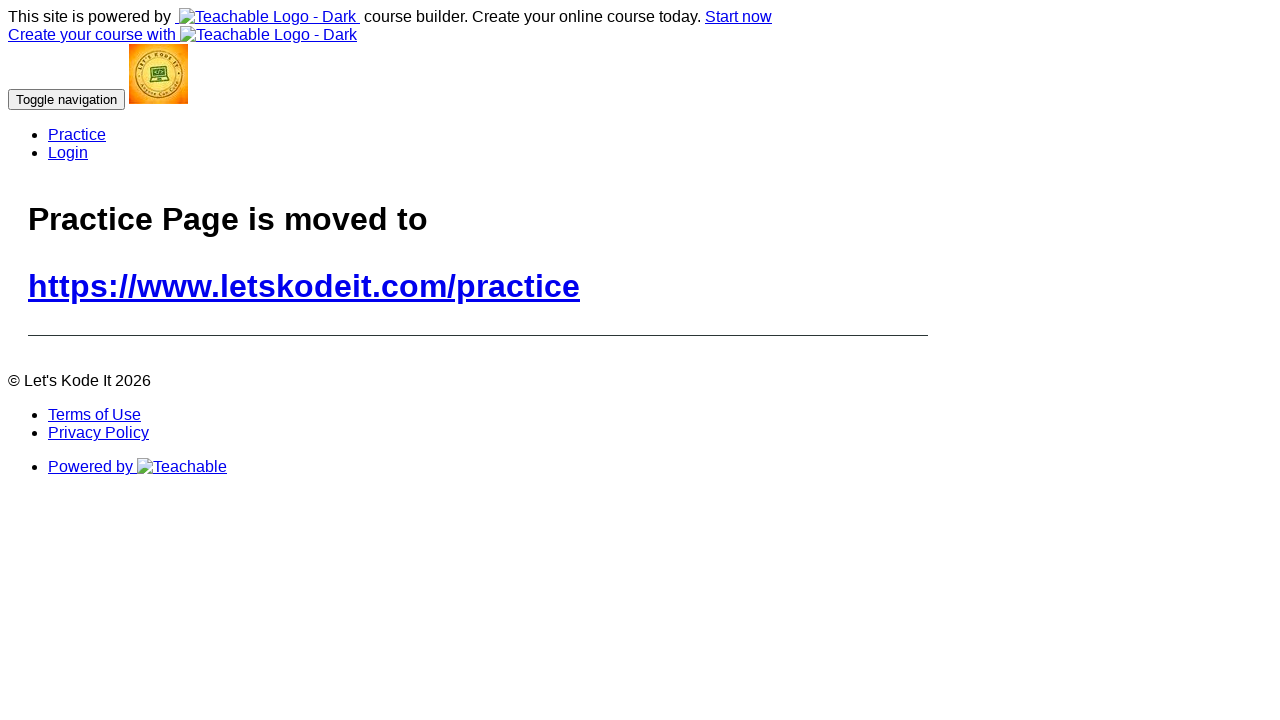

Pressed Control key down
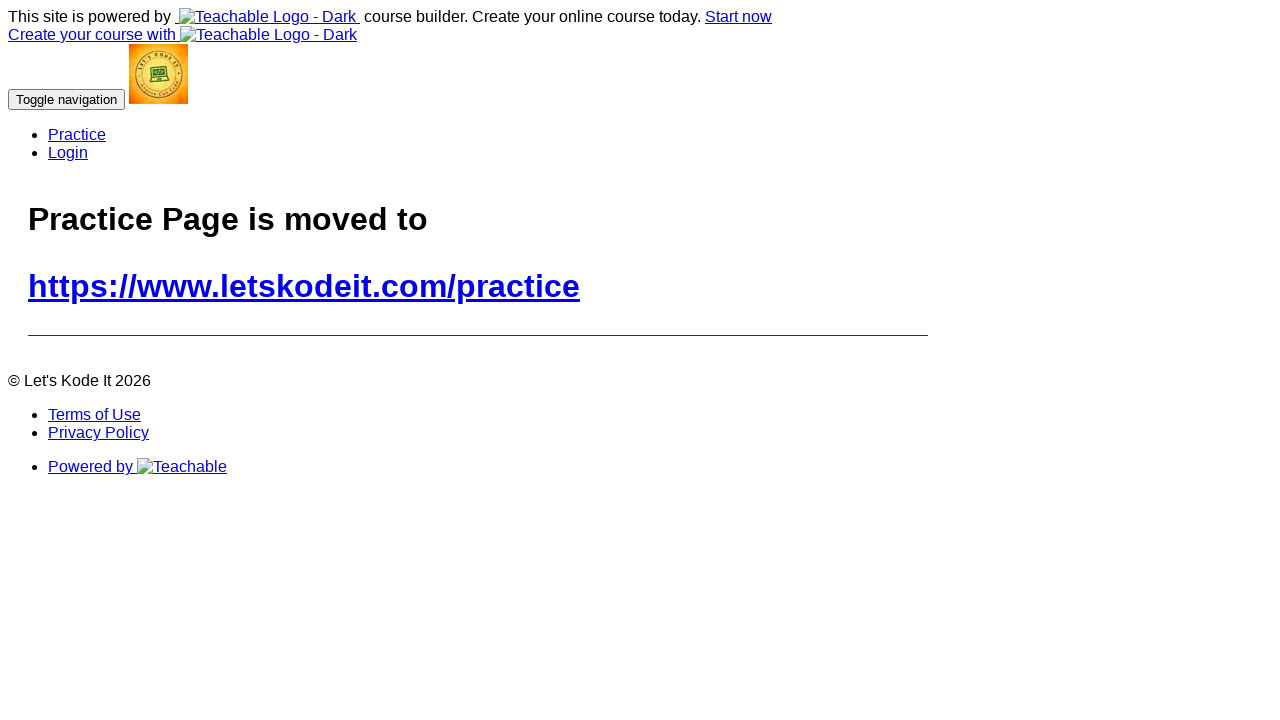

Pressed 'a' key to select all content
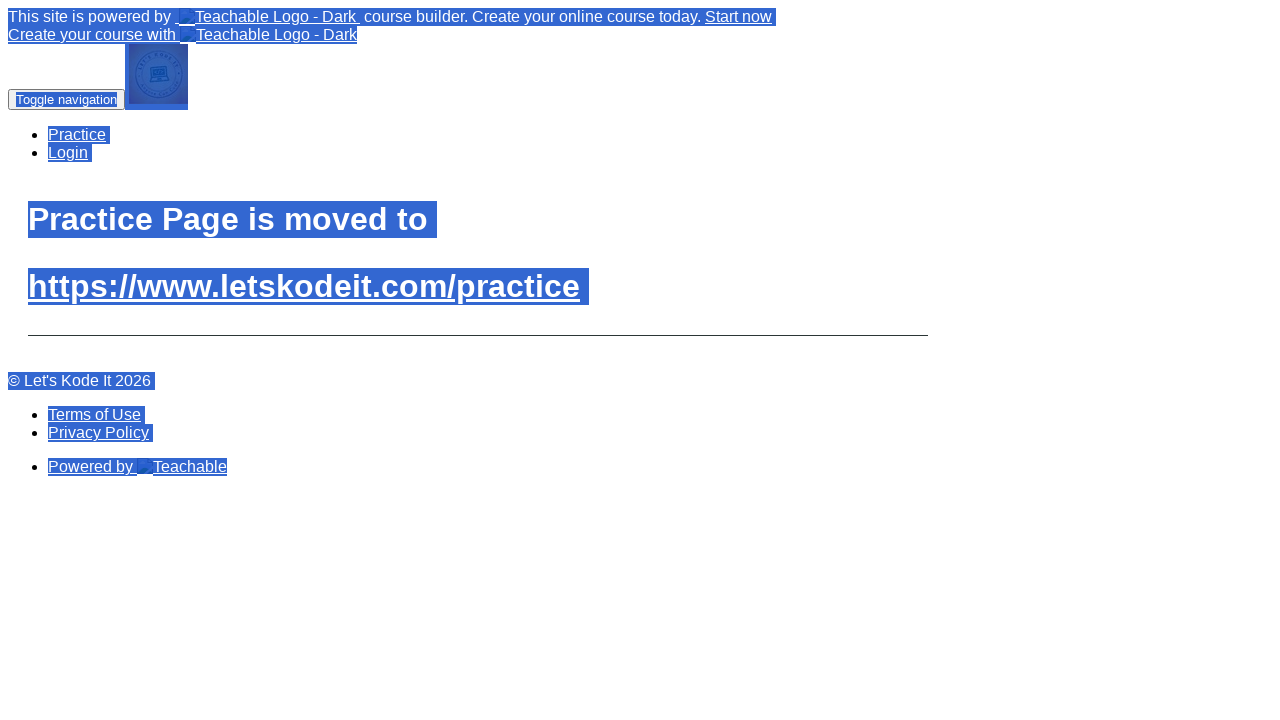

Released Control key - Ctrl+A select all action completed
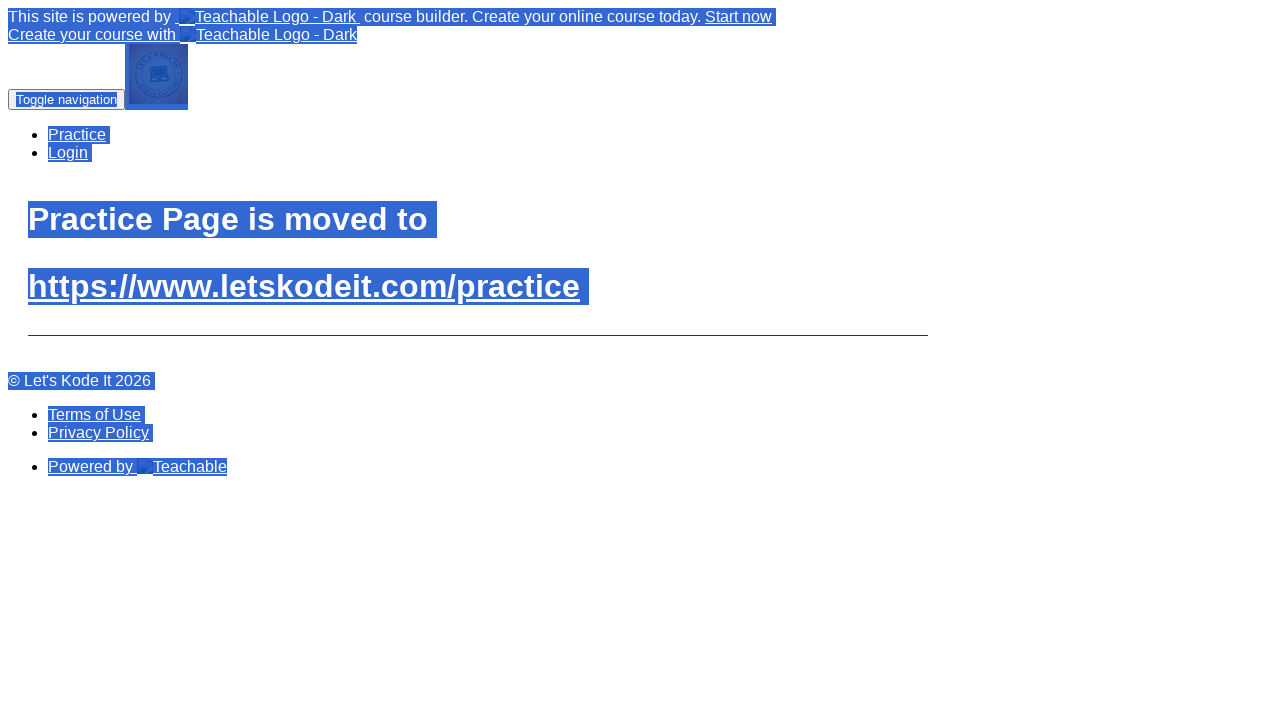

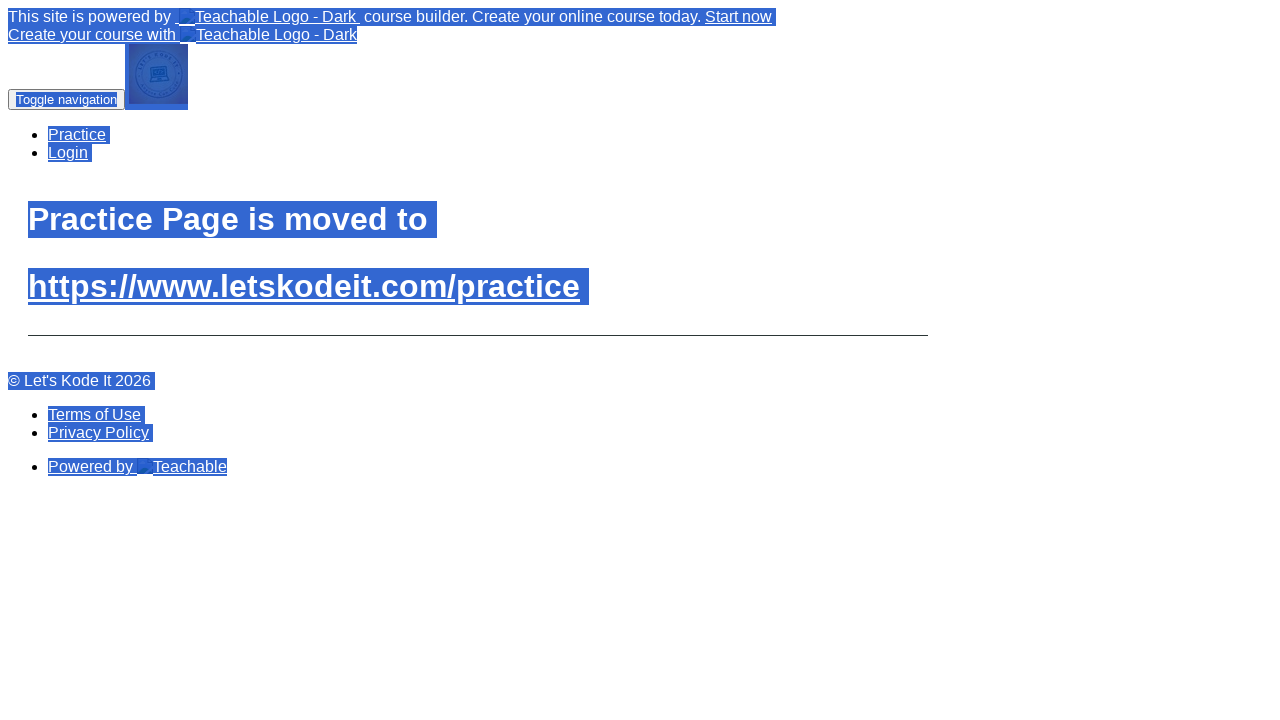